Tests hover functionality by hovering over an avatar image and verifying that additional user information caption appears

Starting URL: http://the-internet.herokuapp.com/hovers

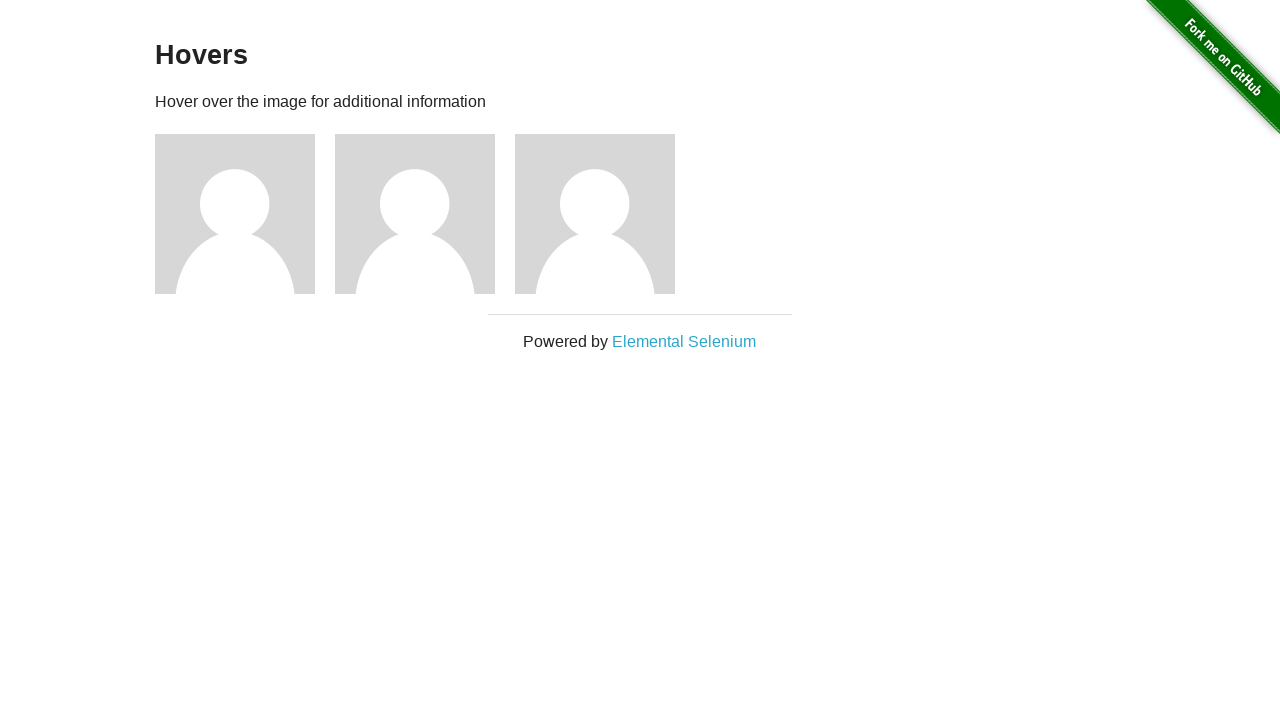

Navigated to hovers test page
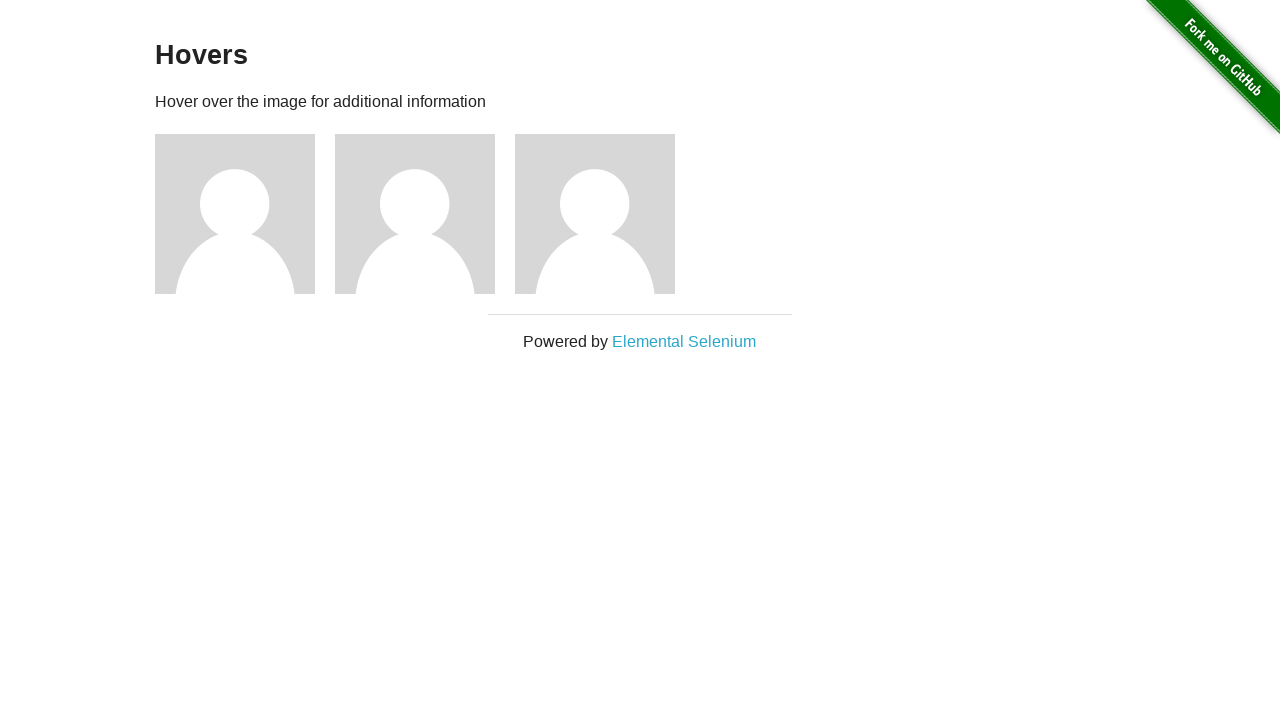

Located first avatar element
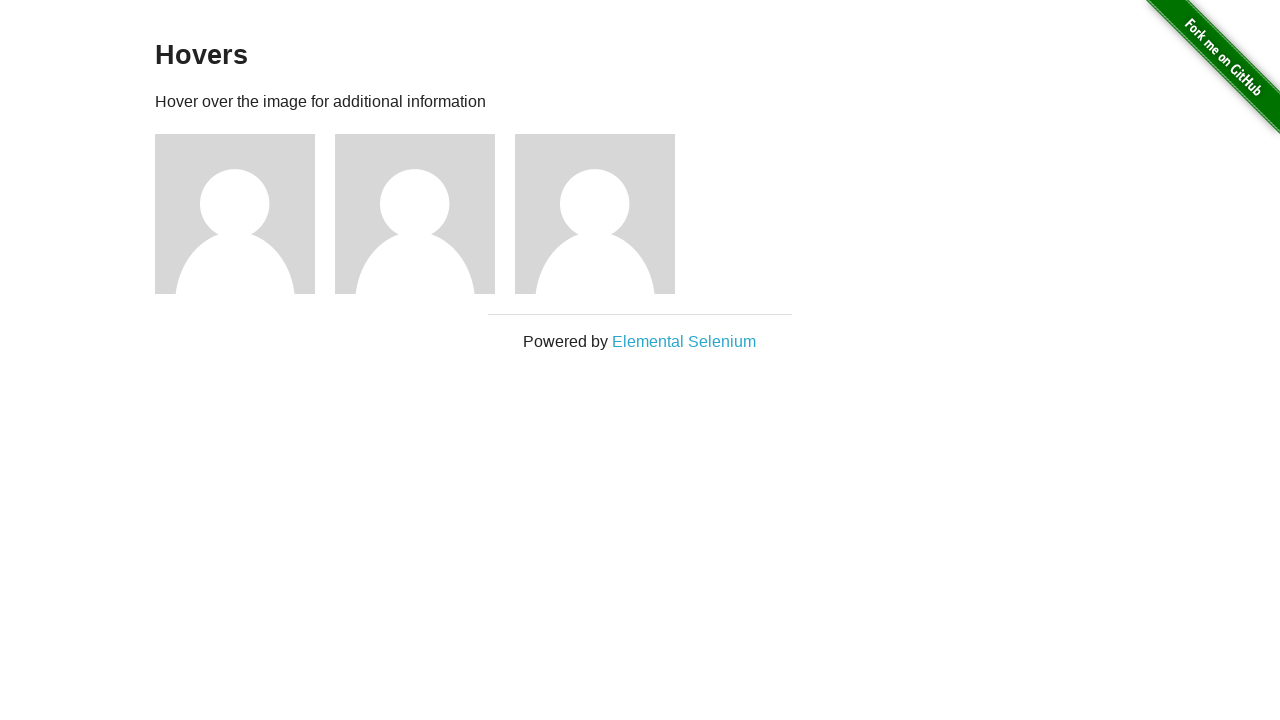

Hovered over avatar image at (245, 214) on .figure >> nth=0
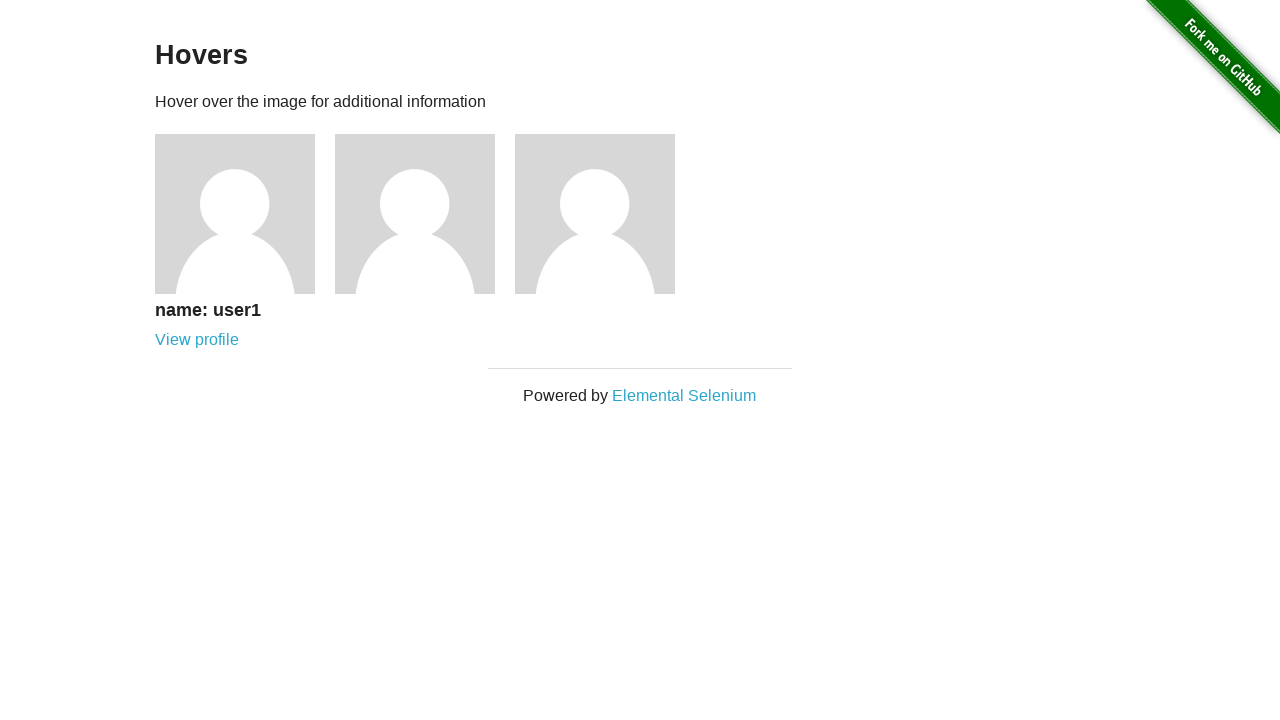

User information caption became visible
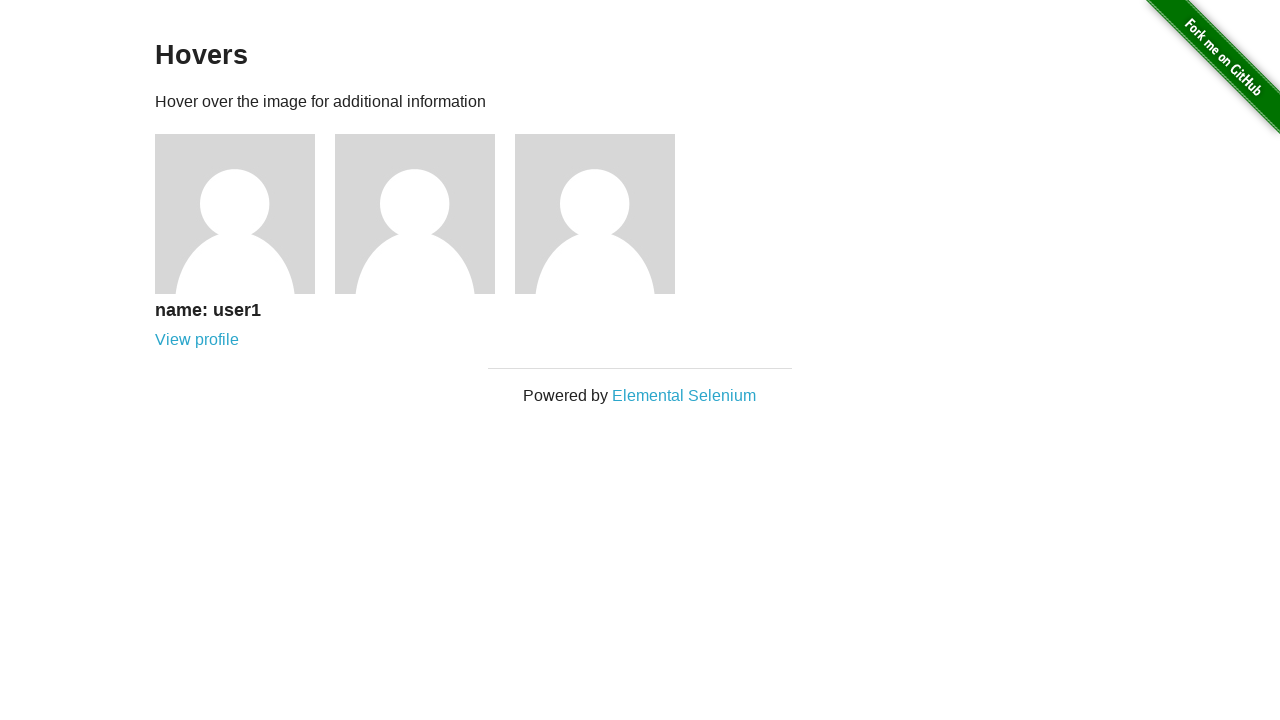

Verified that caption is visible
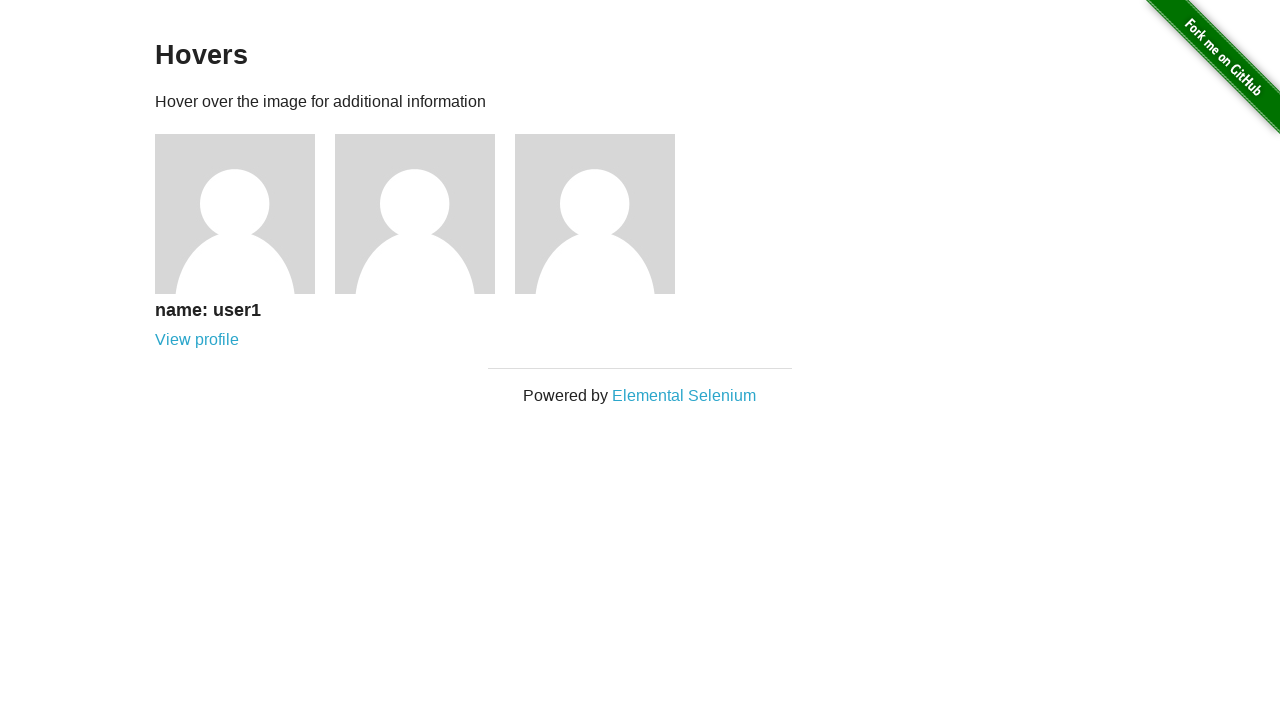

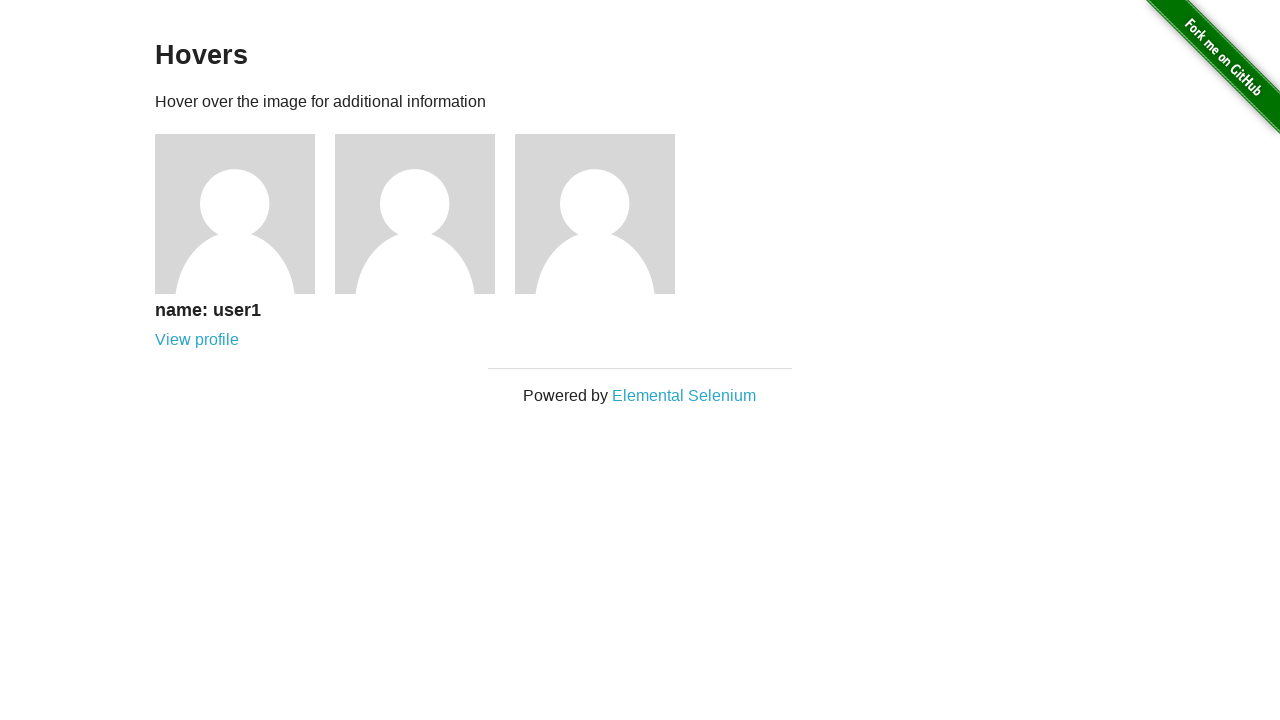